Navigates to a test automation practice page and retrieves all table cells in the second row, iterating through them to verify their content.

Starting URL: https://testautomationpractice.blogspot.com/

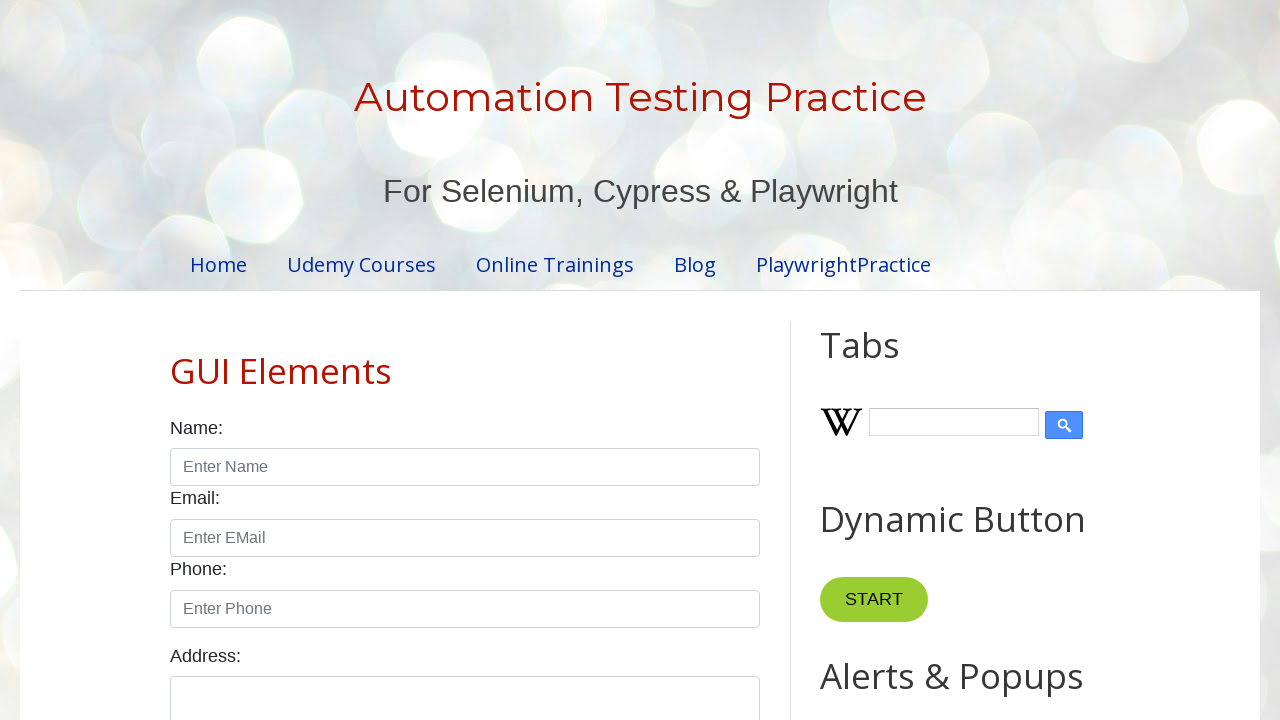

Navigated to test automation practice page
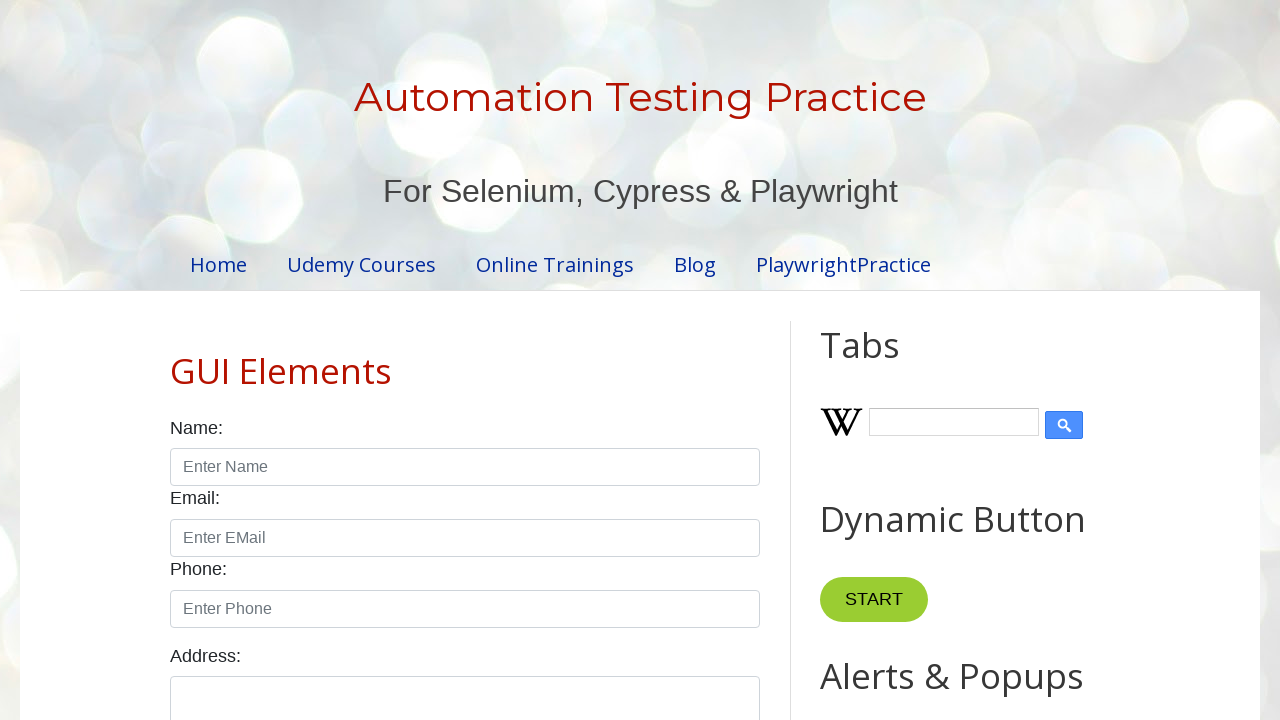

Table cells in second row loaded and ready
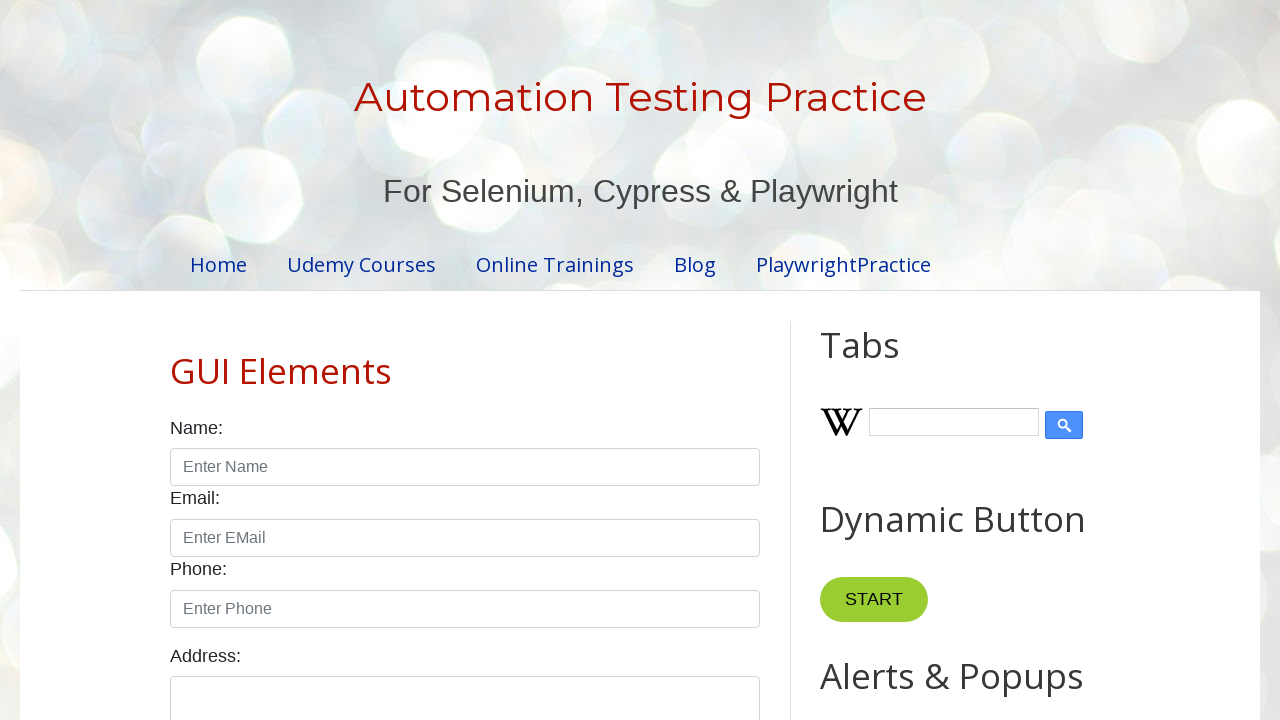

Retrieved count of cells in second row: 4
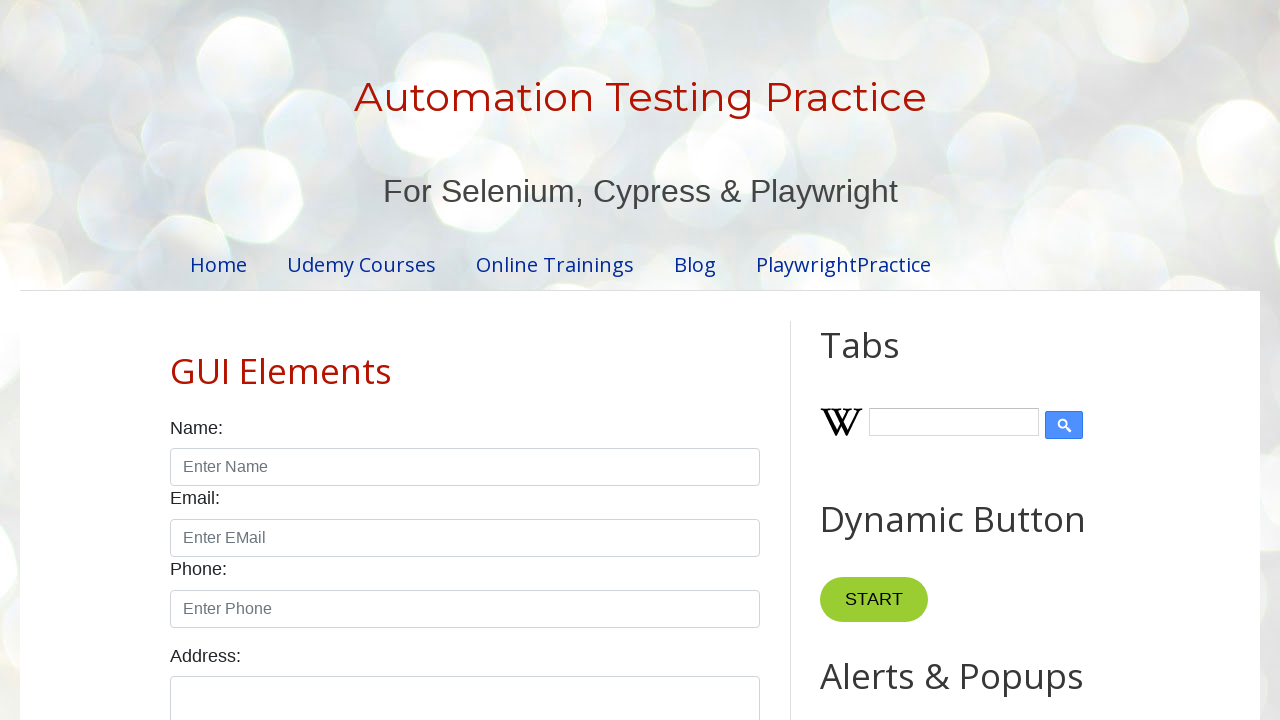

Retrieved text content from cell 1: 'Learn Selenium'
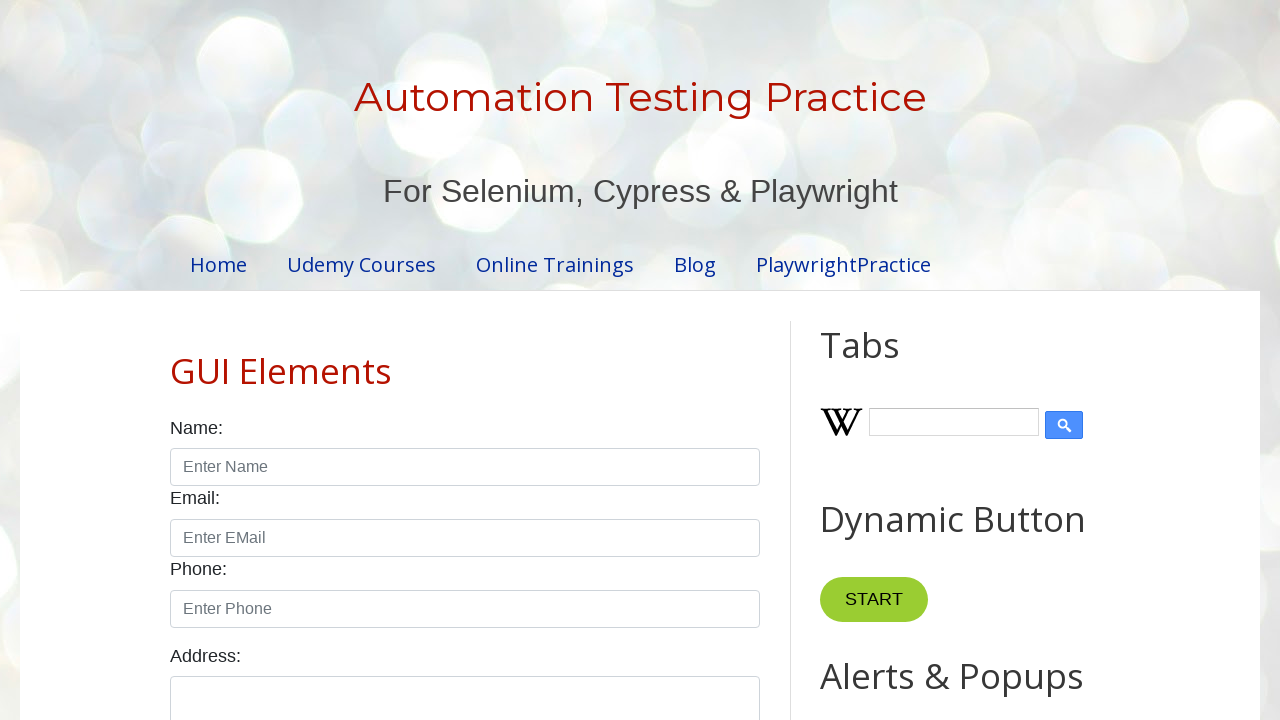

Verified cell 1 content is not None
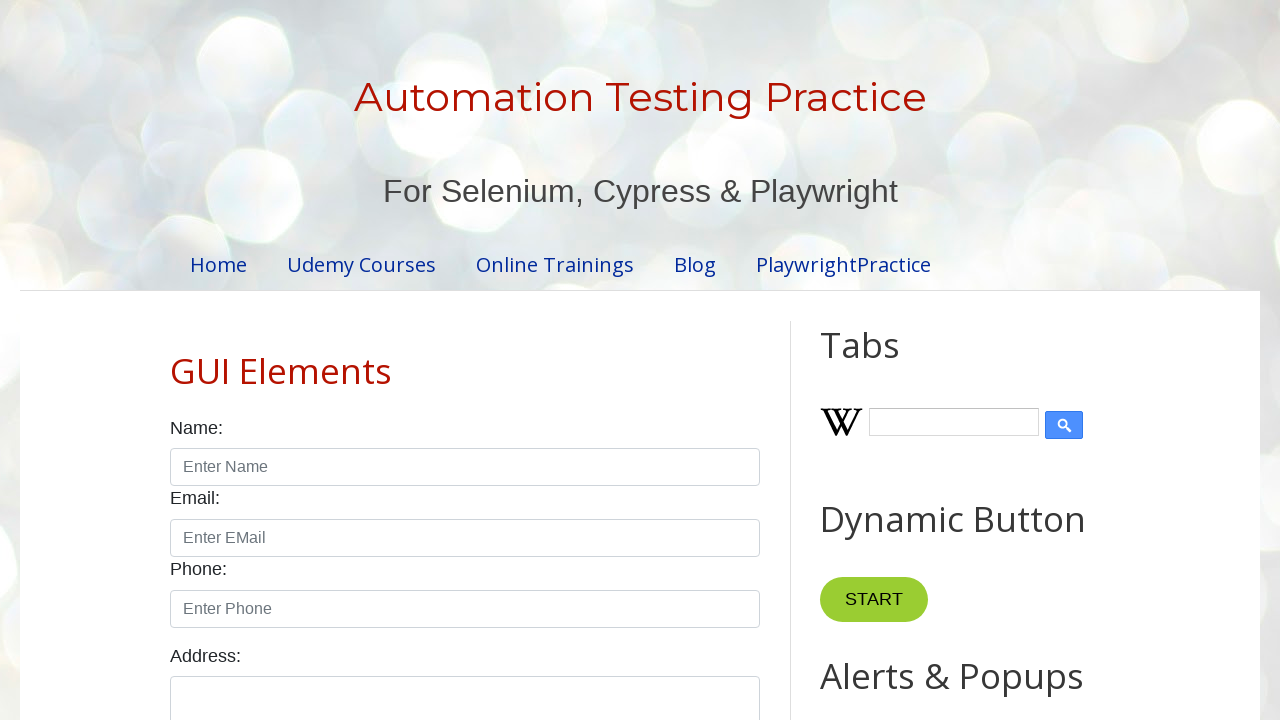

Retrieved text content from cell 2: 'Amit'
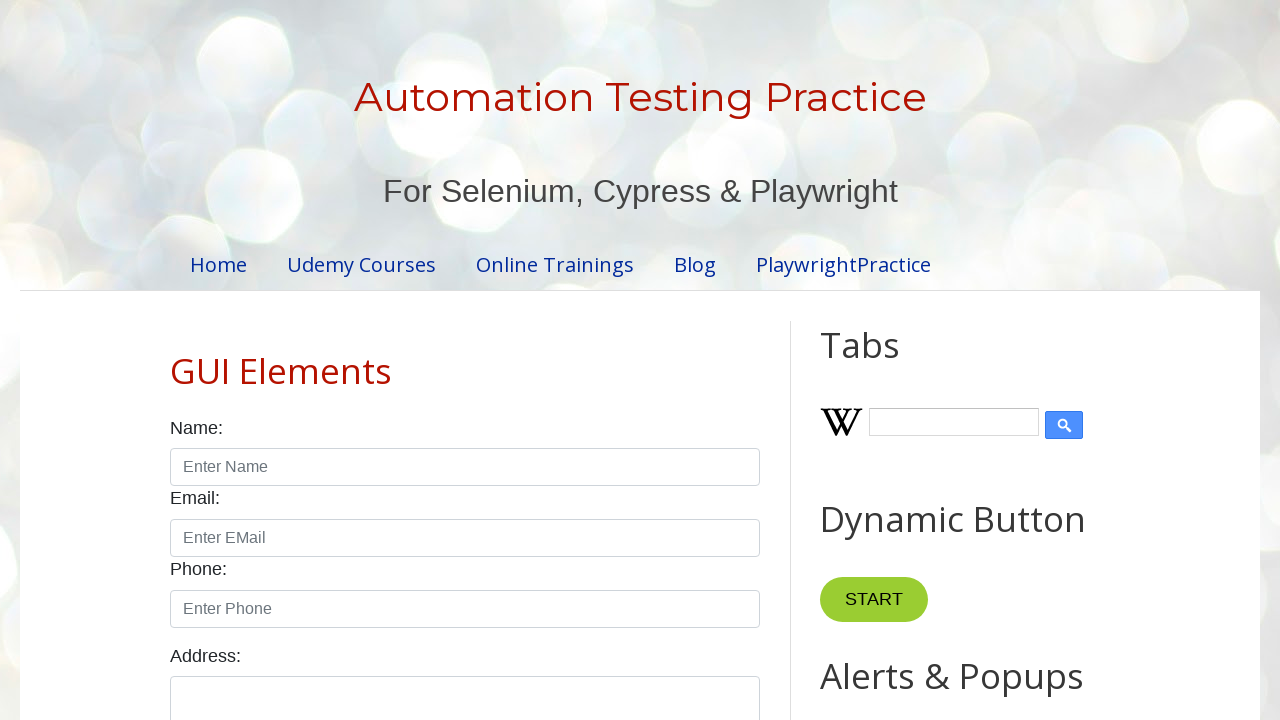

Verified cell 2 content is not None
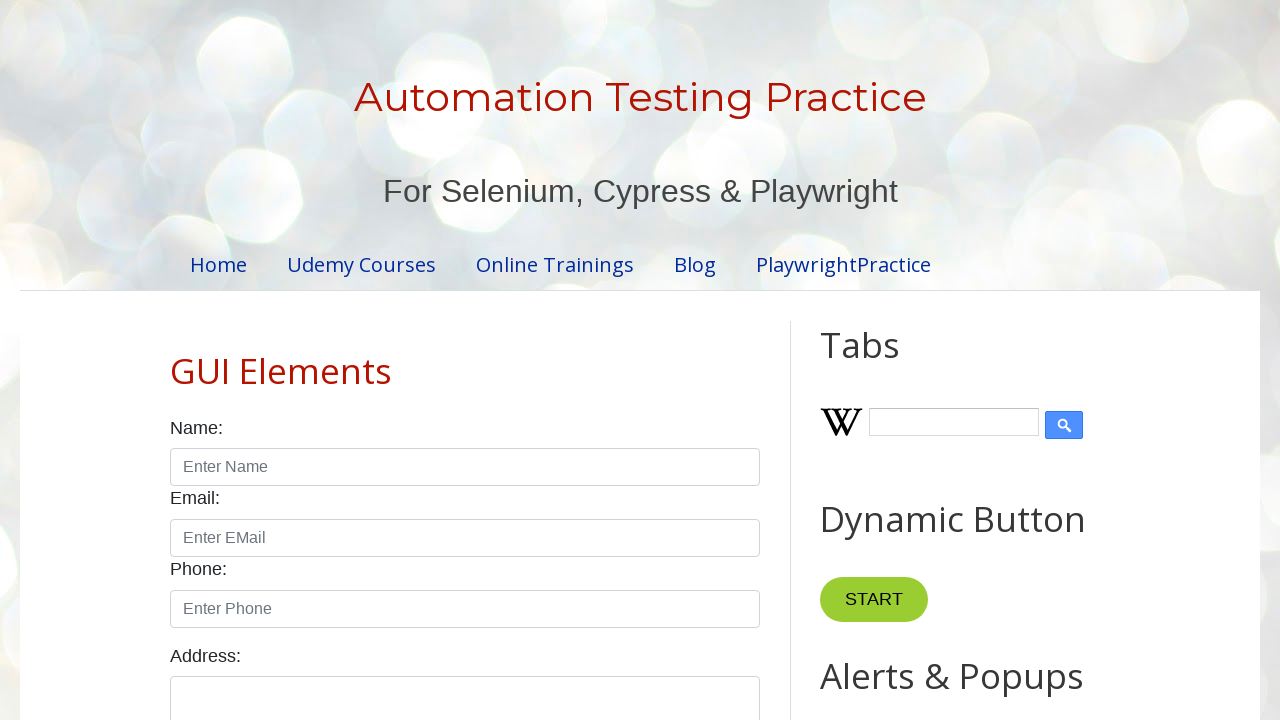

Retrieved text content from cell 3: 'Selenium'
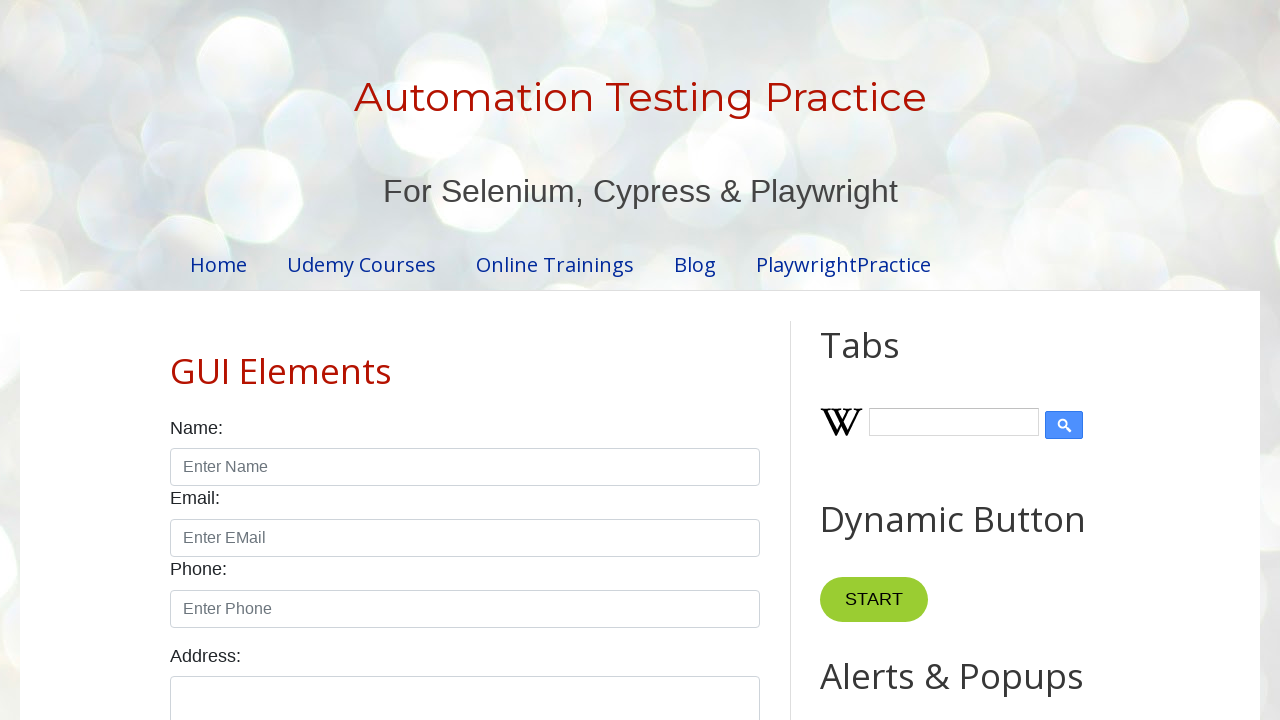

Verified cell 3 content is not None
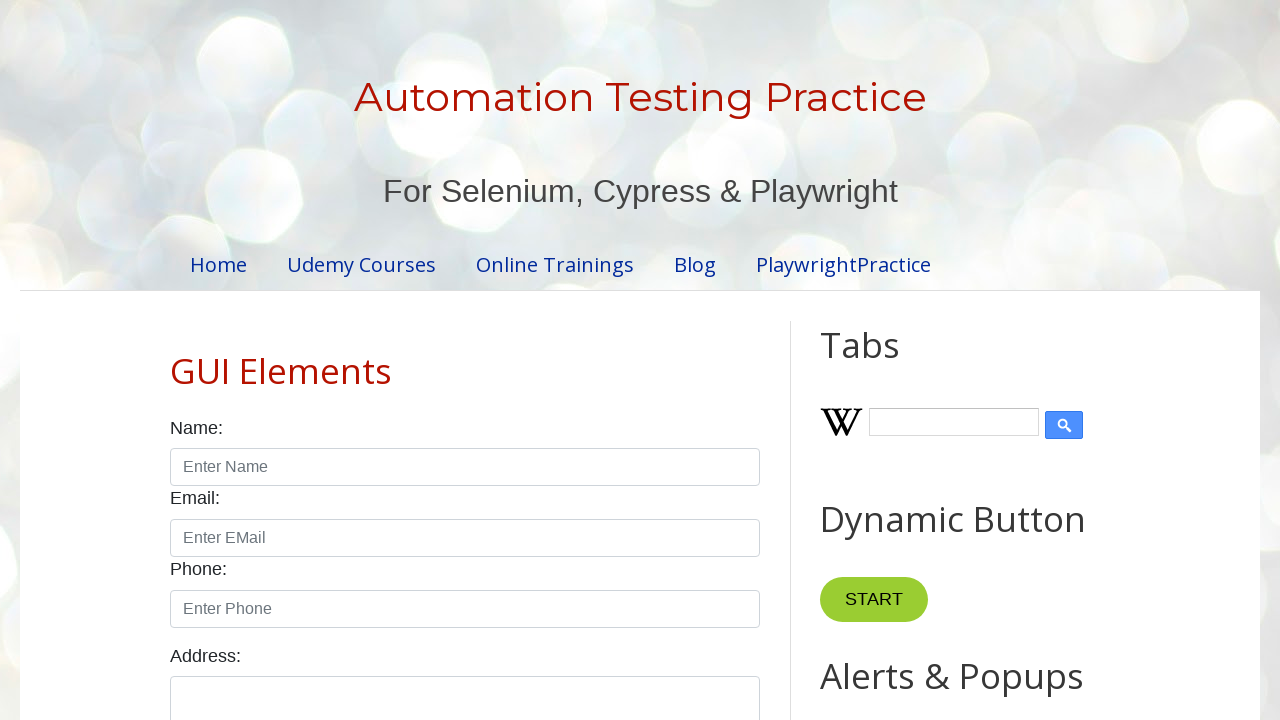

Retrieved text content from cell 4: '300'
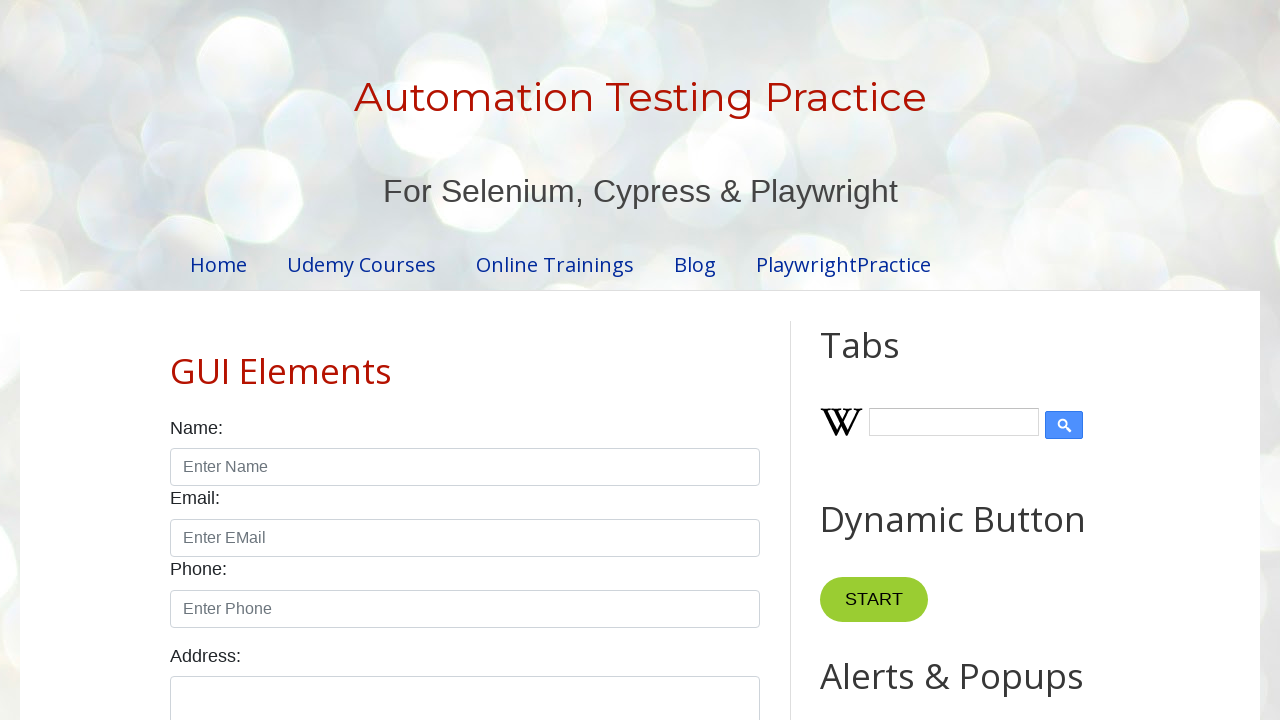

Verified cell 4 content is not None
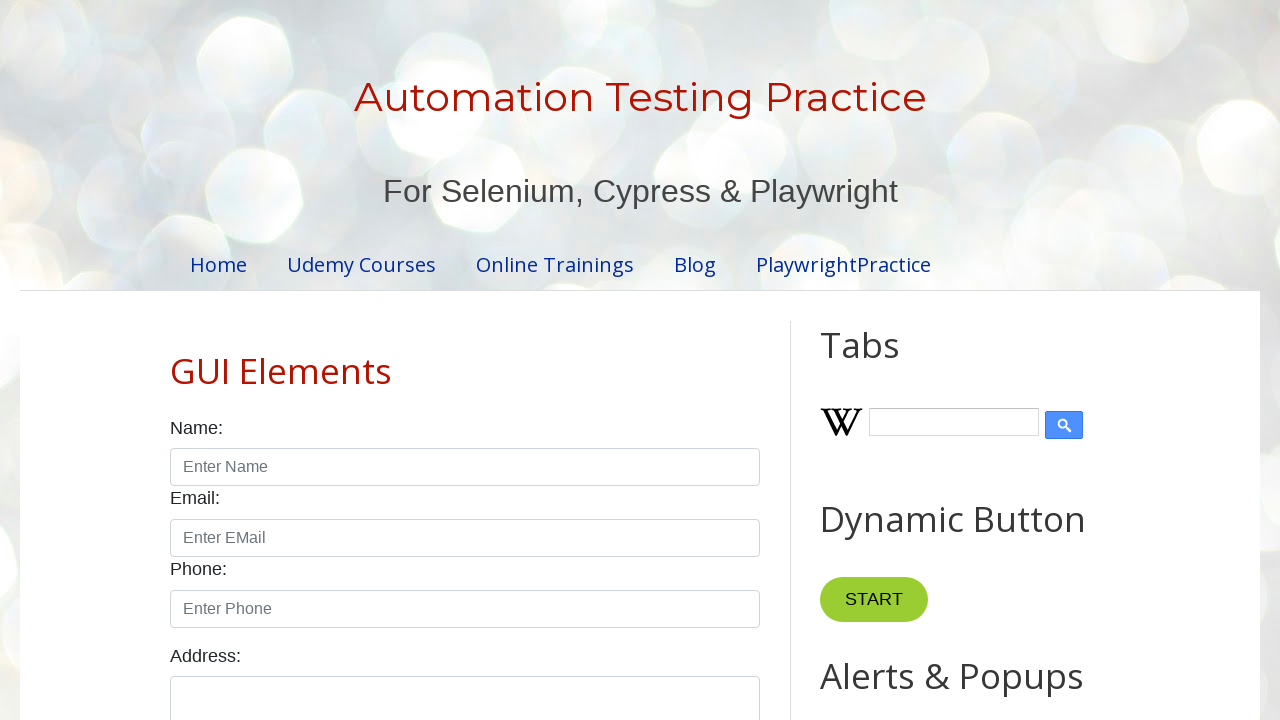

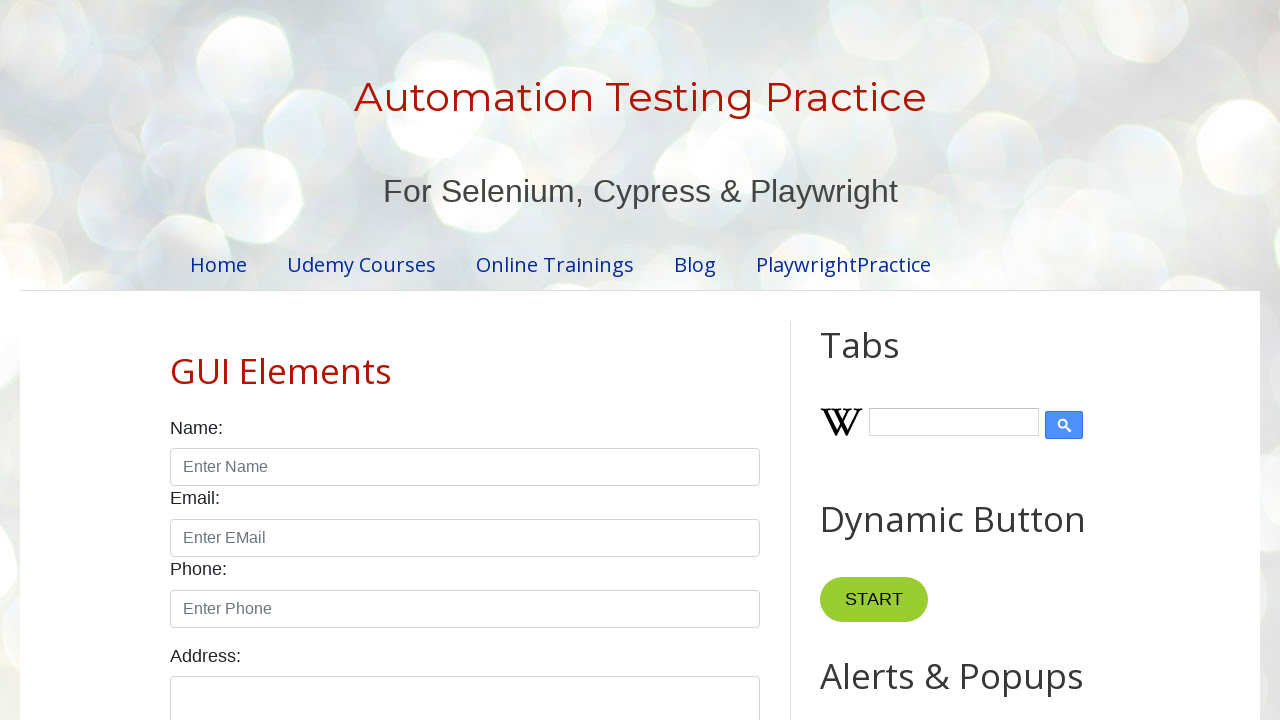